Tests dynamic controls page by clicking the Enable button for the input field and verifying the confirmation message appears

Starting URL: https://the-internet.herokuapp.com/dynamic_controls

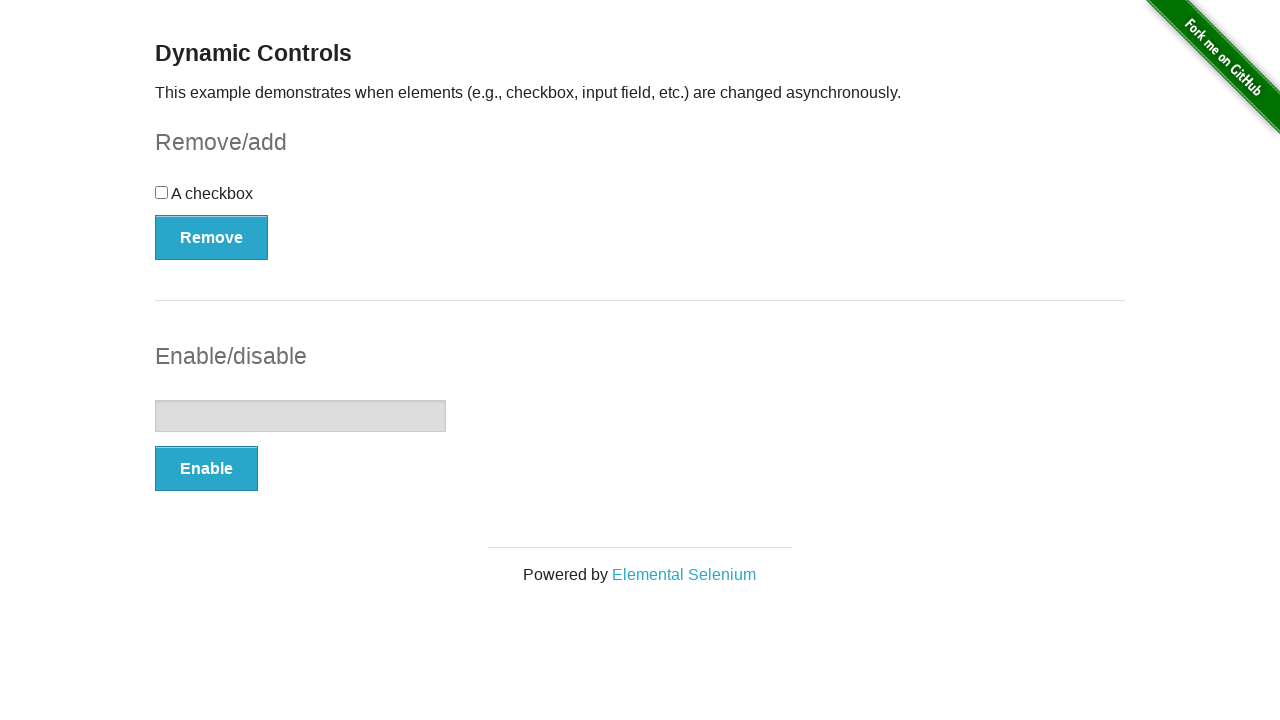

Clicked the Enable button for the input field at (206, 469) on xpath=//*[text()='Enable']
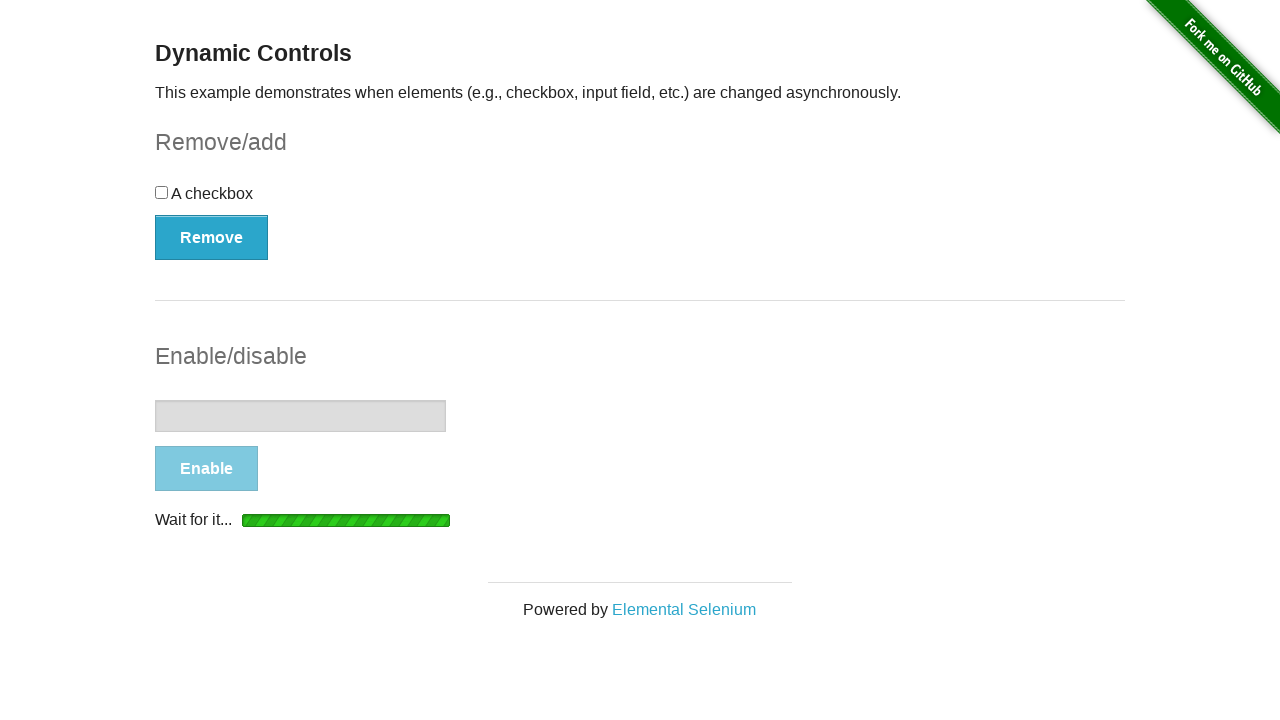

Confirmation message appeared on the page
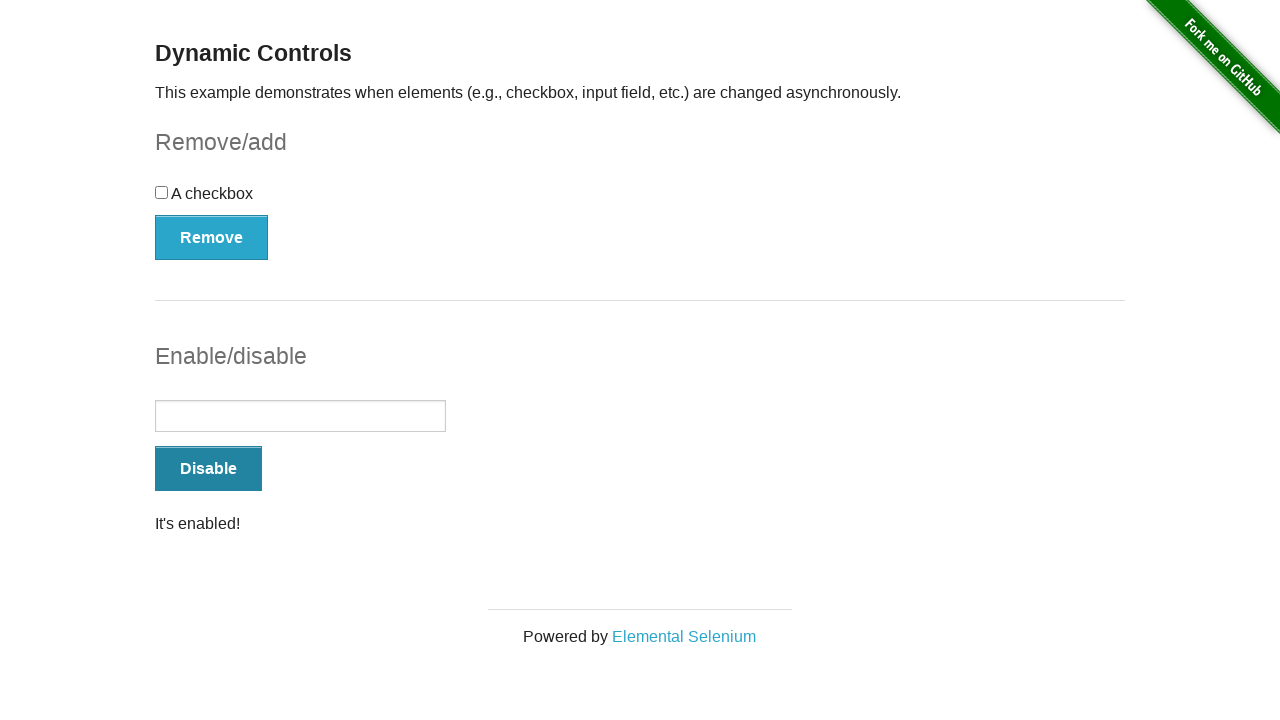

Verified confirmation message: It's enabled!
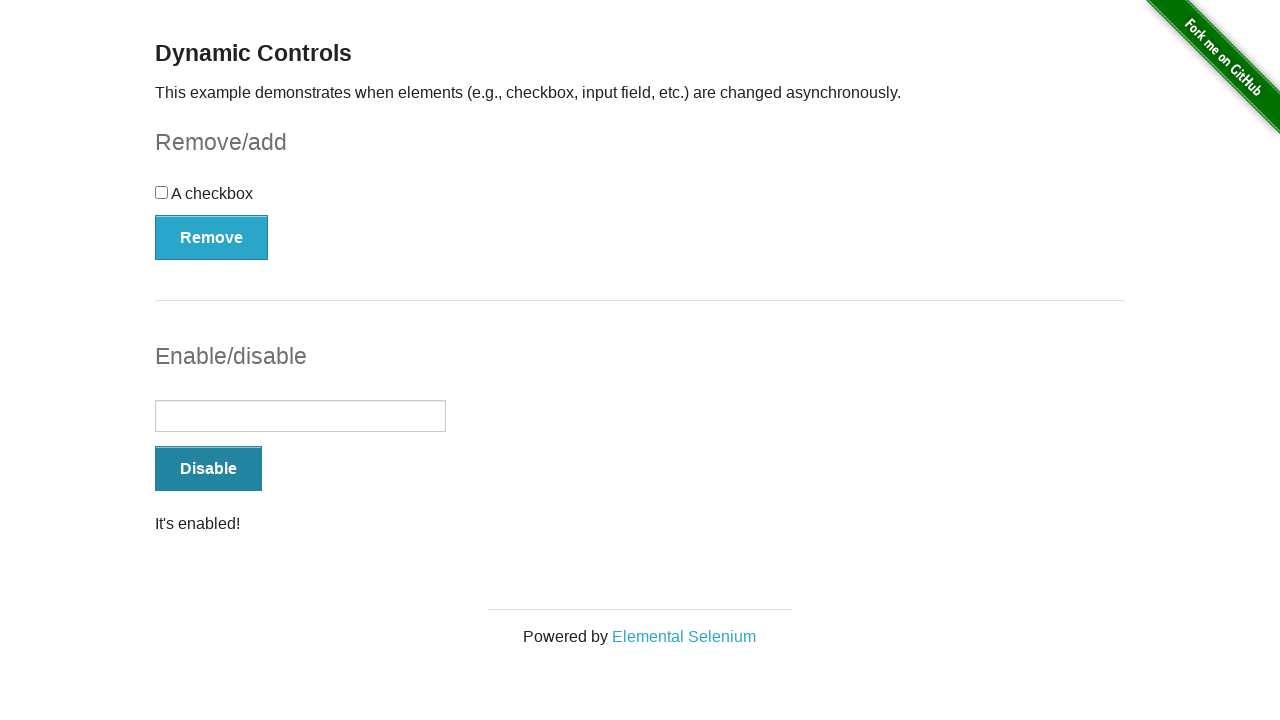

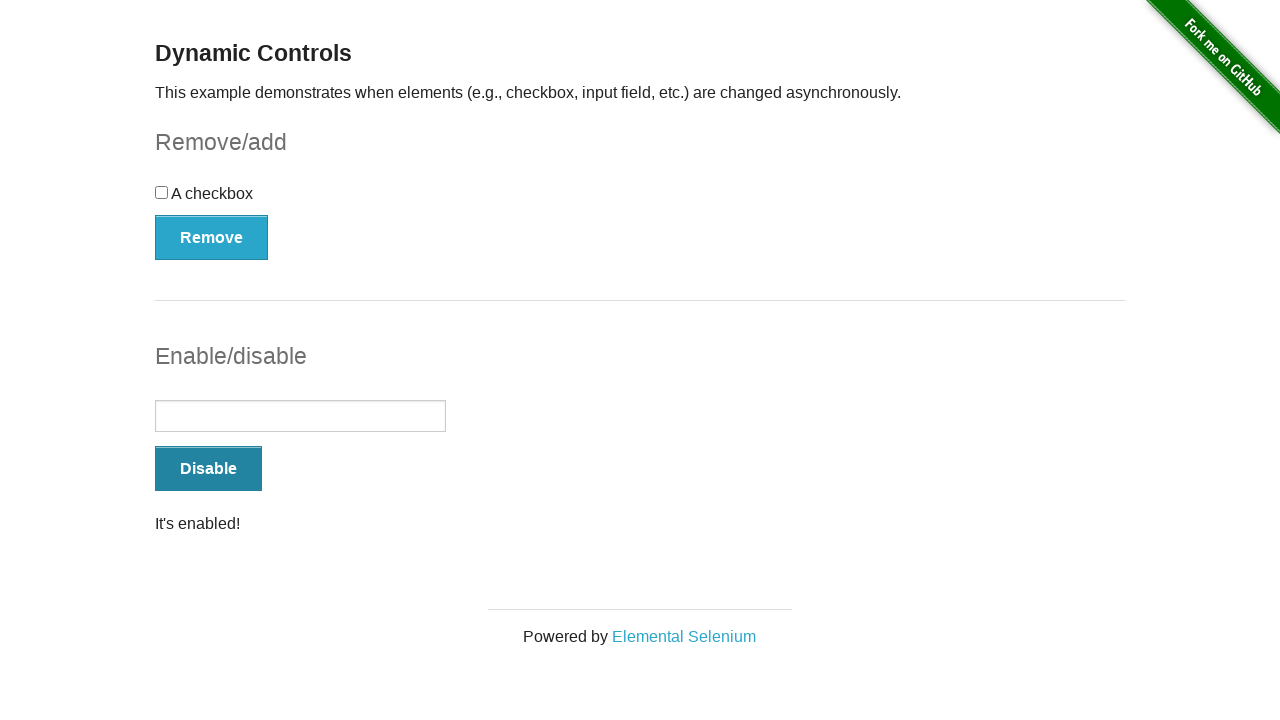